Tests a student registration form by filling in personal details (first name, last name, email, phone number), selecting gender radio button, checking hobby checkboxes, entering address, and submitting the form.

Starting URL: https://demoqa.com/automation-practice-form

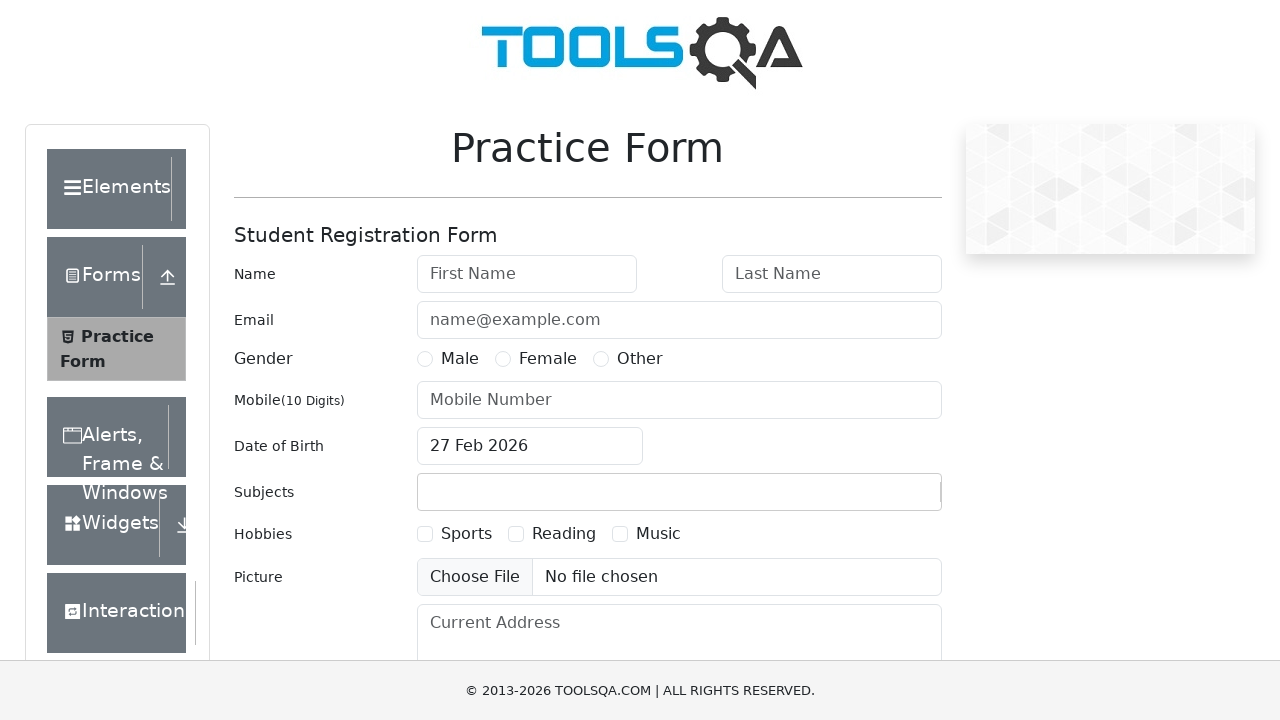

Filled first name field with 'AILIN' on #firstName
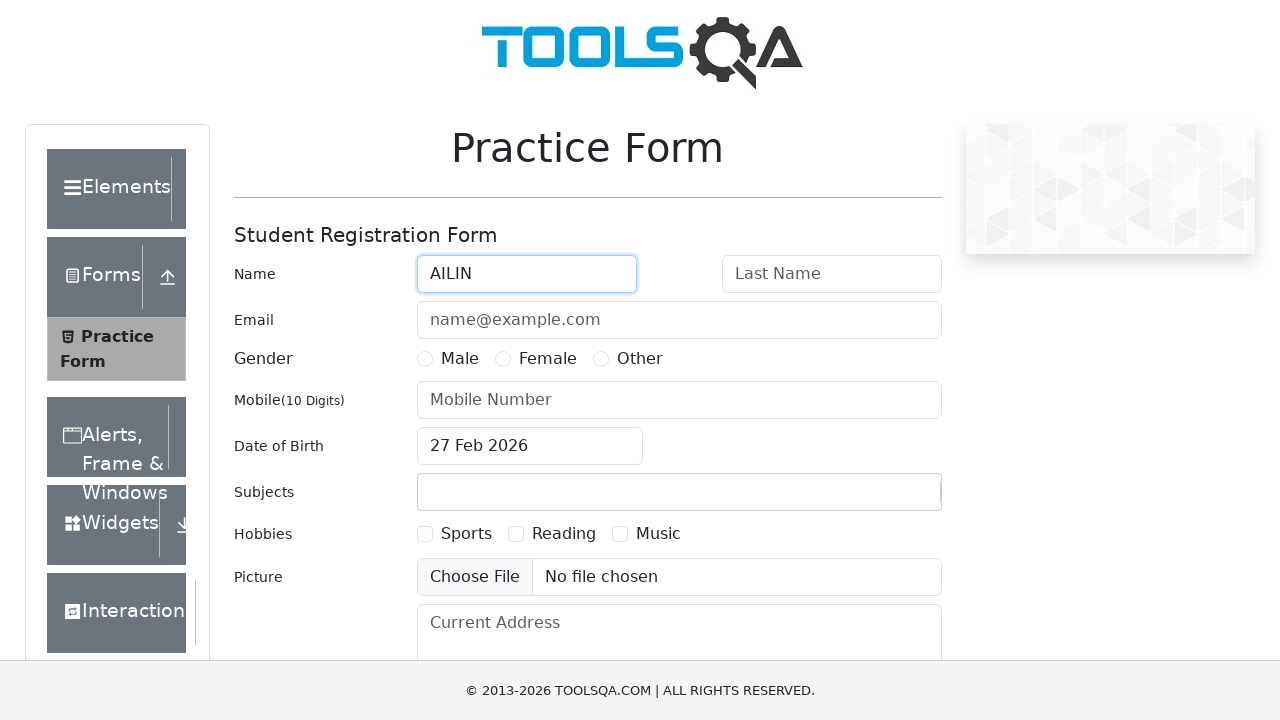

Filled last name field with 'LIOU' on #lastName
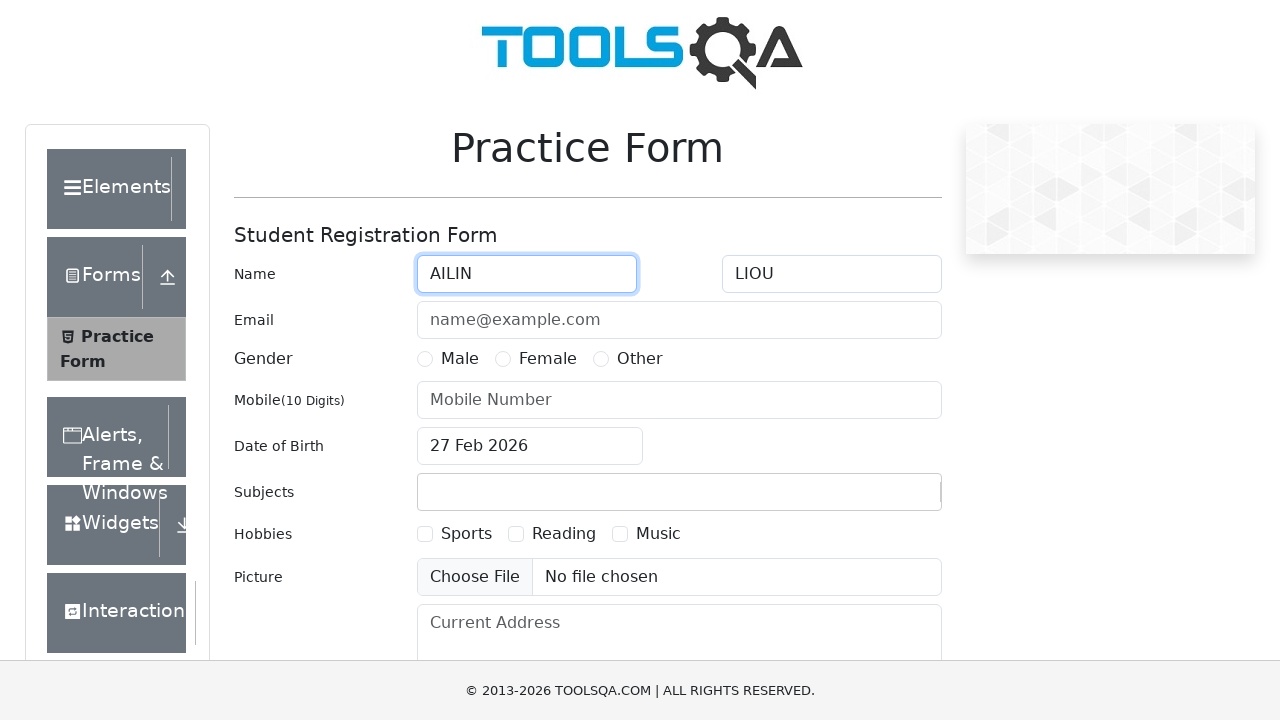

Filled email field with 'aaa@aaa.com' on #userEmail
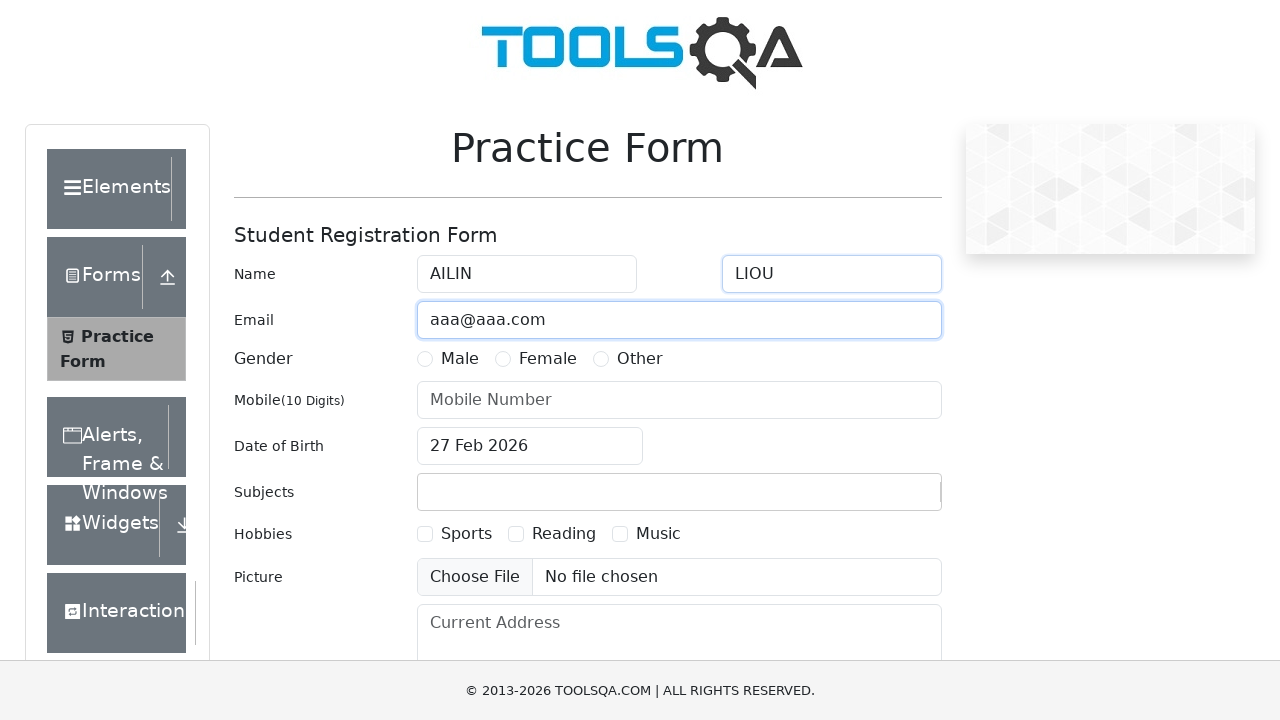

Filled phone number field with '0123456789' on #userNumber
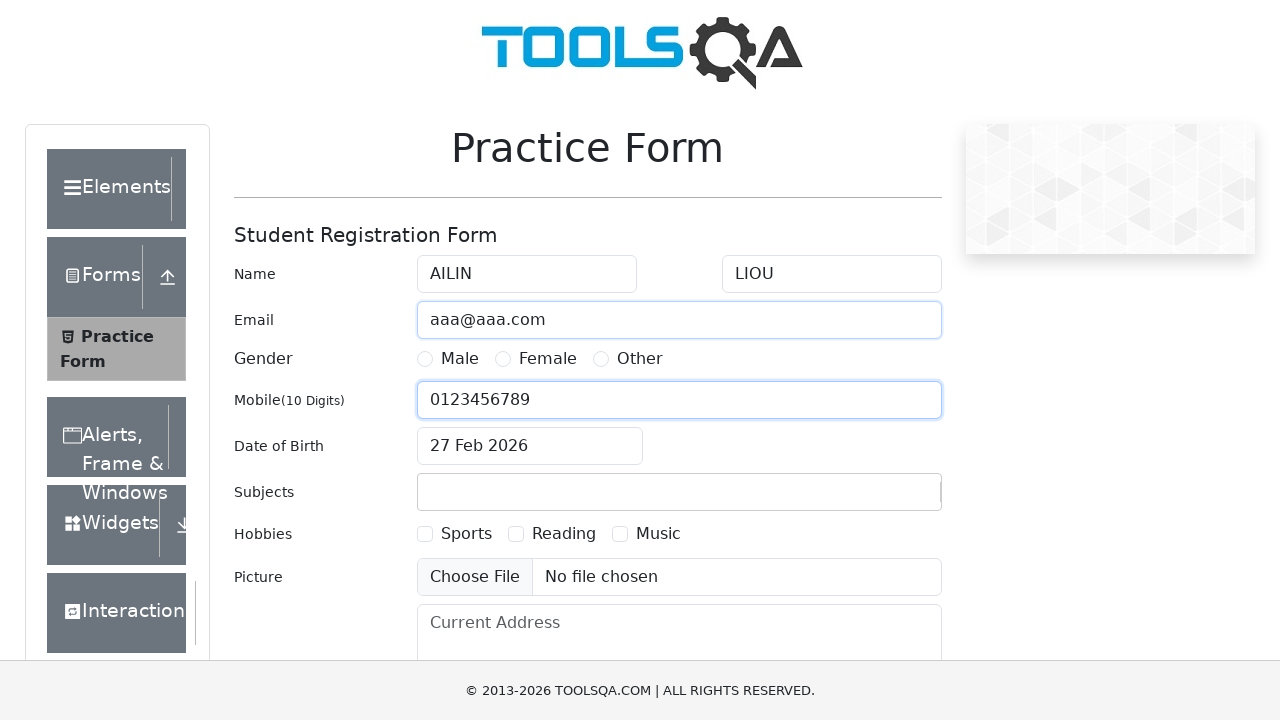

Selected Male gender radio button at (460, 359) on [for='gender-radio-1']
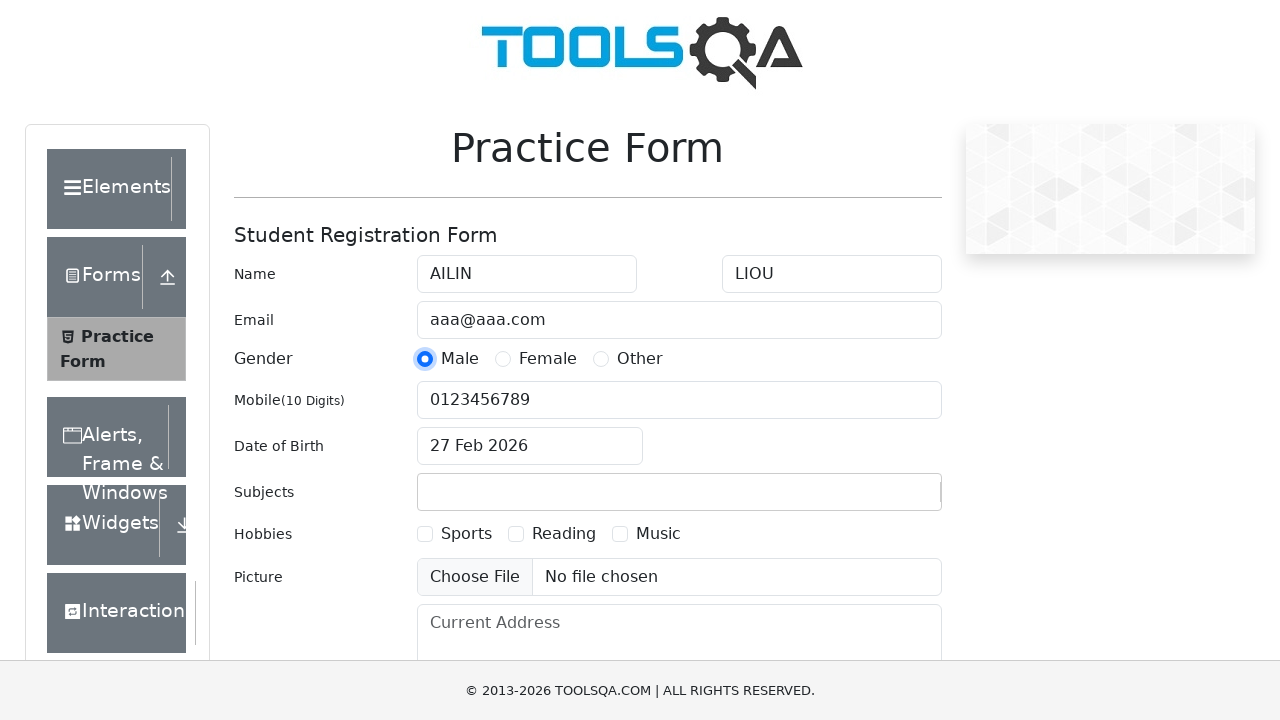

Selected Sports hobby checkbox at (466, 534) on [for='hobbies-checkbox-1']
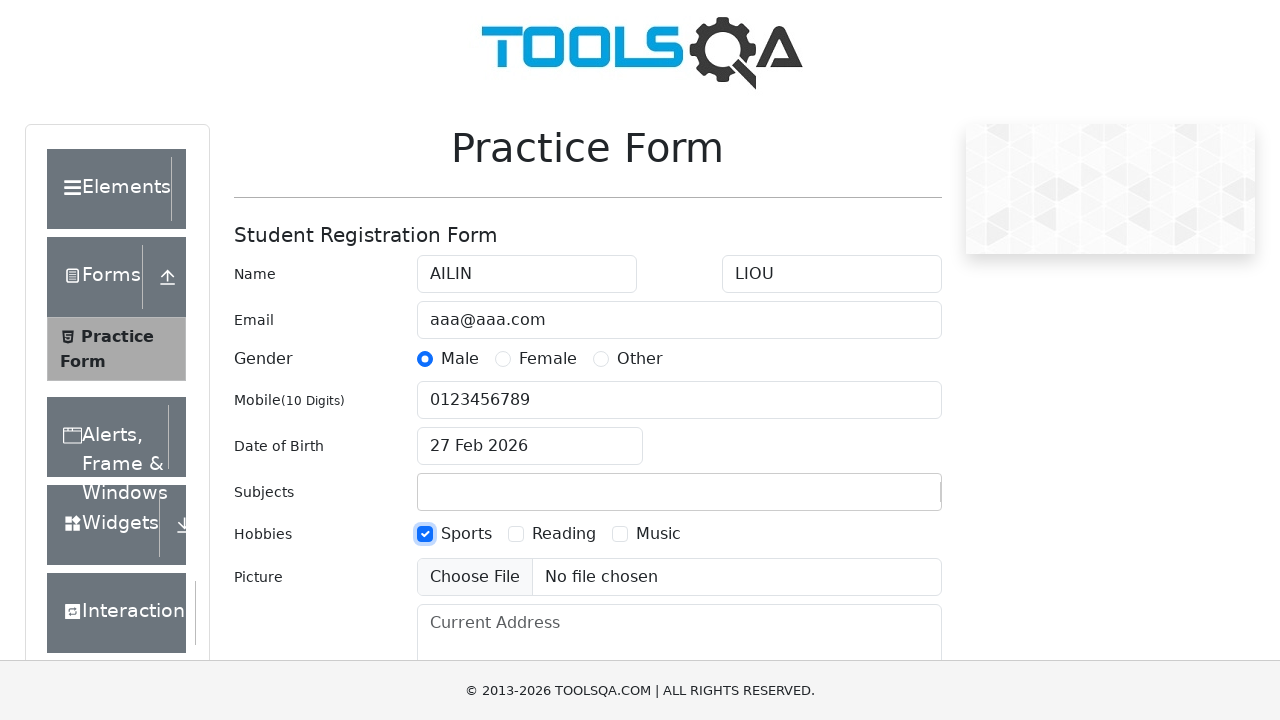

Selected Reading hobby checkbox at (564, 534) on [for='hobbies-checkbox-2']
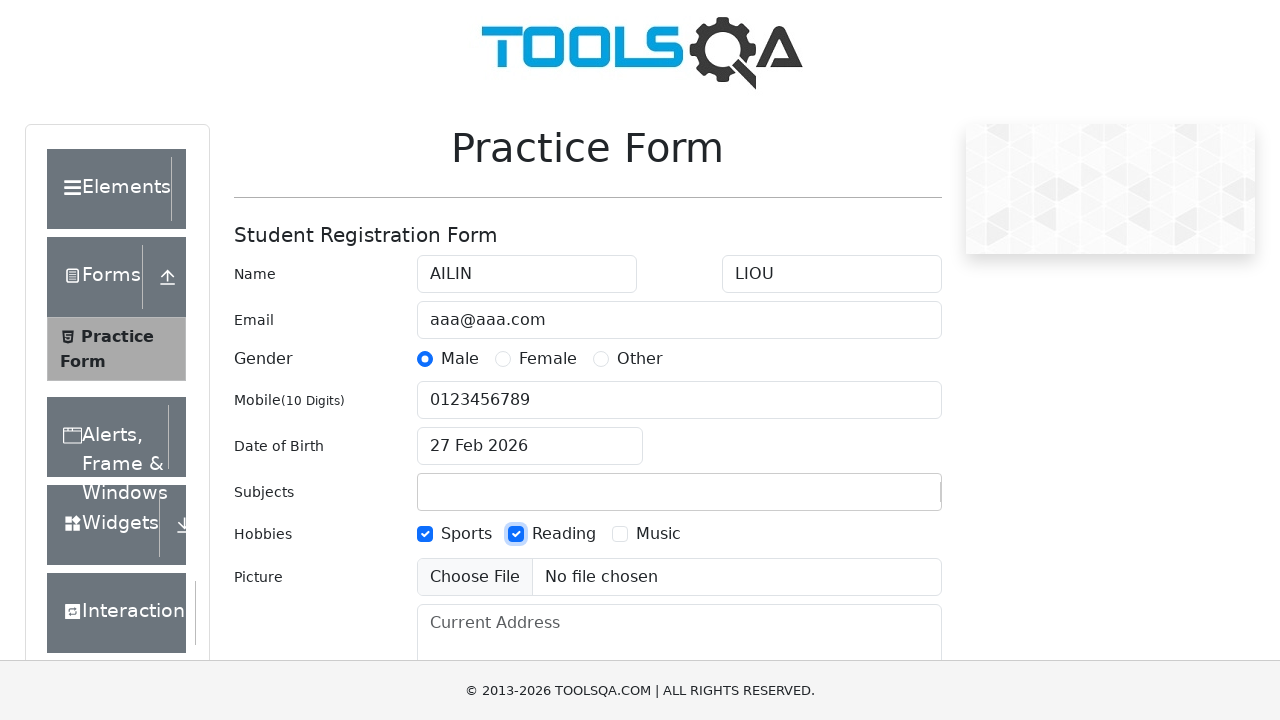

Filled current address field with 'TAIPEI' on #currentAddress
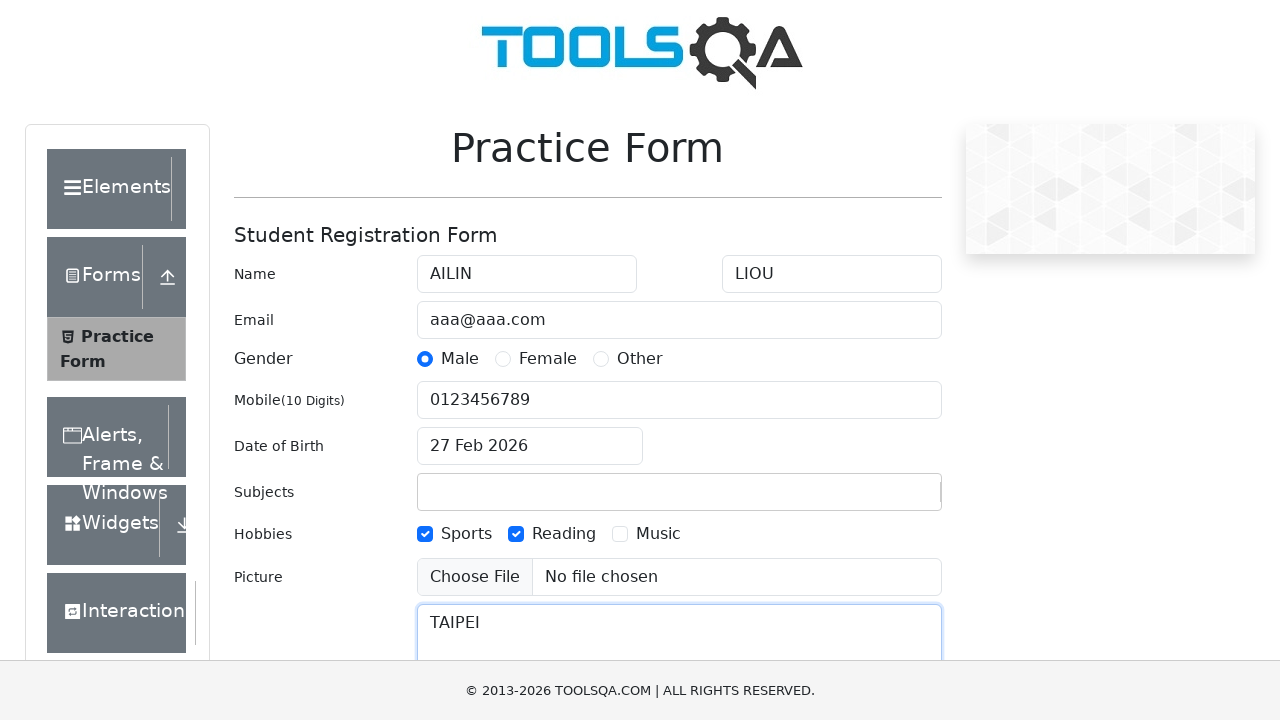

Clicked submit button to submit the registration form at (885, 499) on #submit
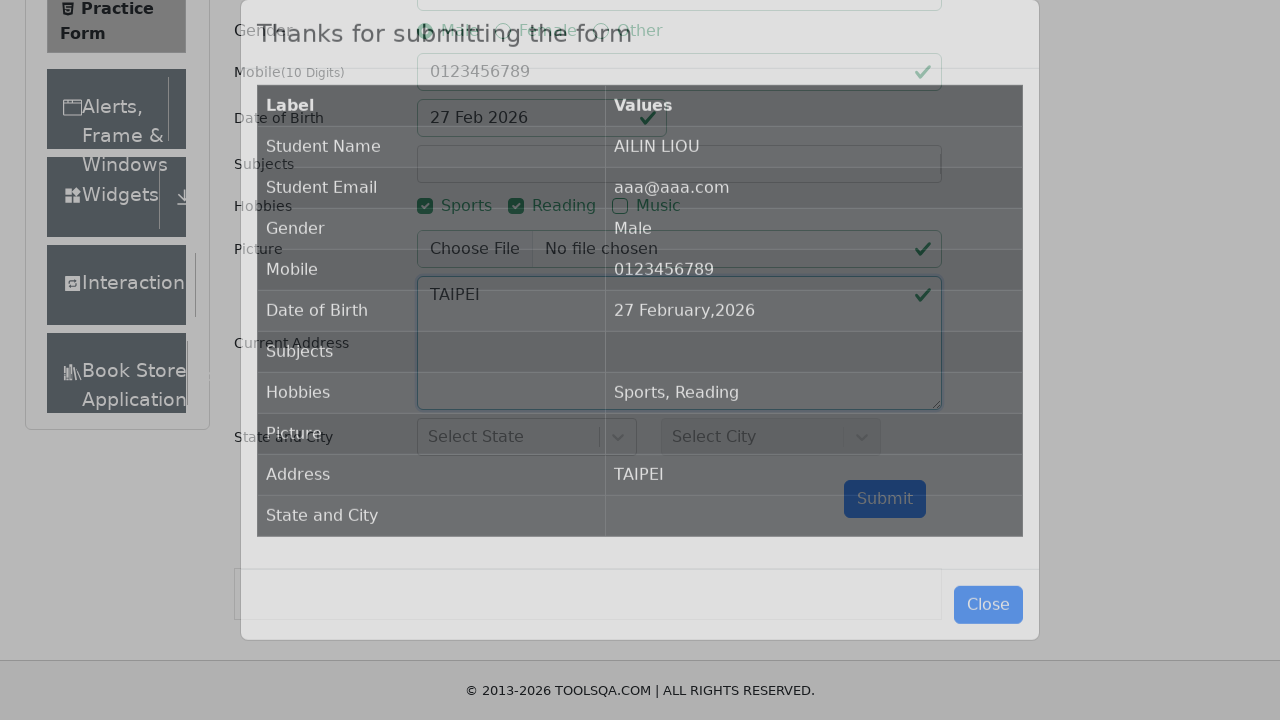

Confirmation modal appeared
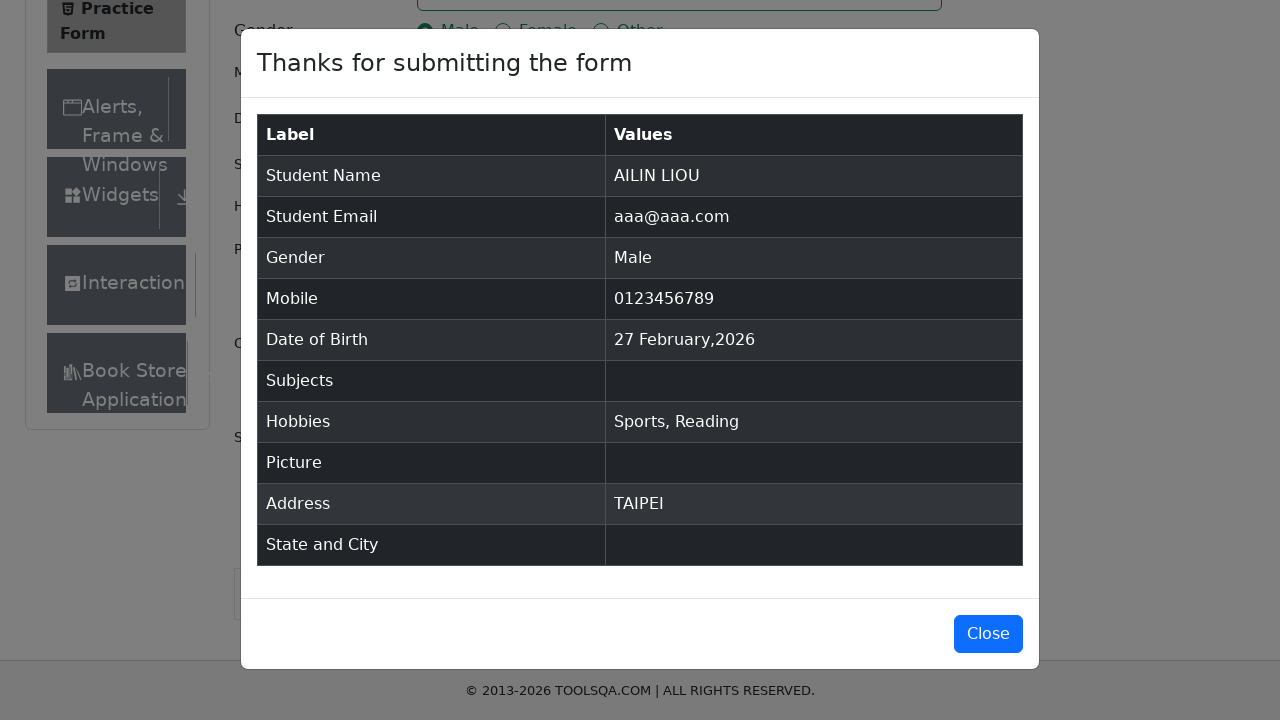

Closed confirmation modal at (988, 634) on #closeLargeModal
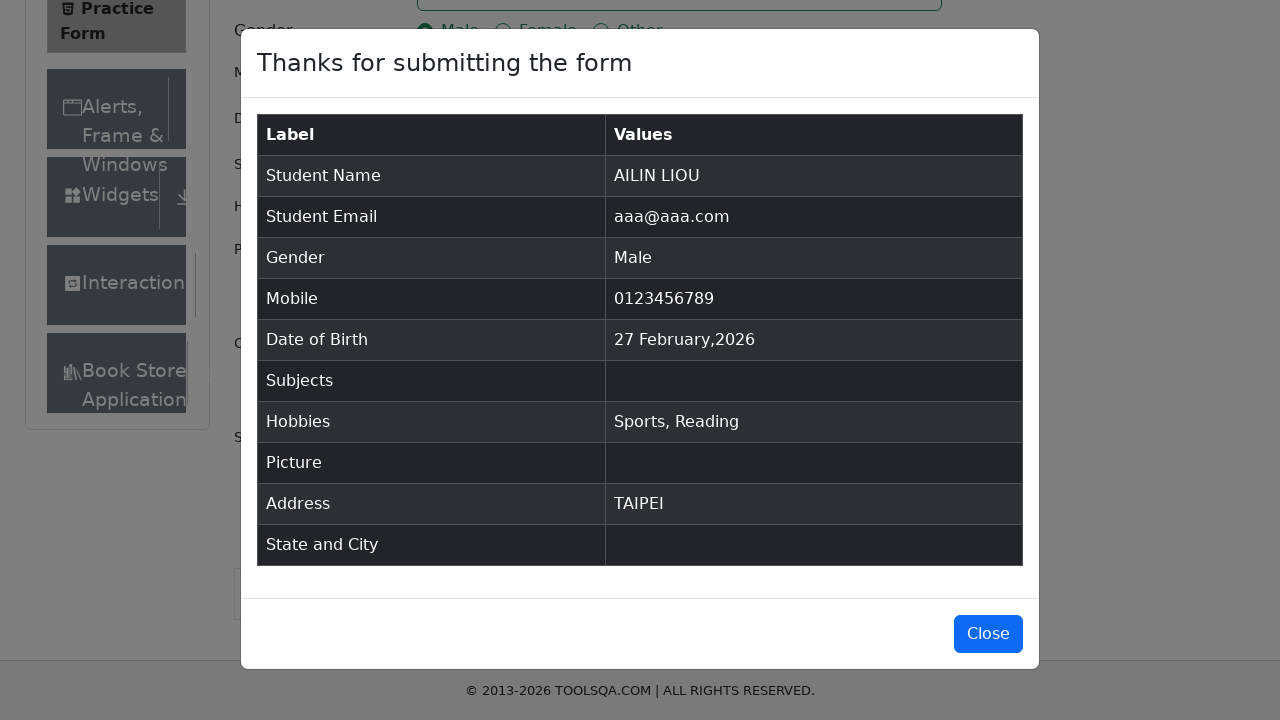

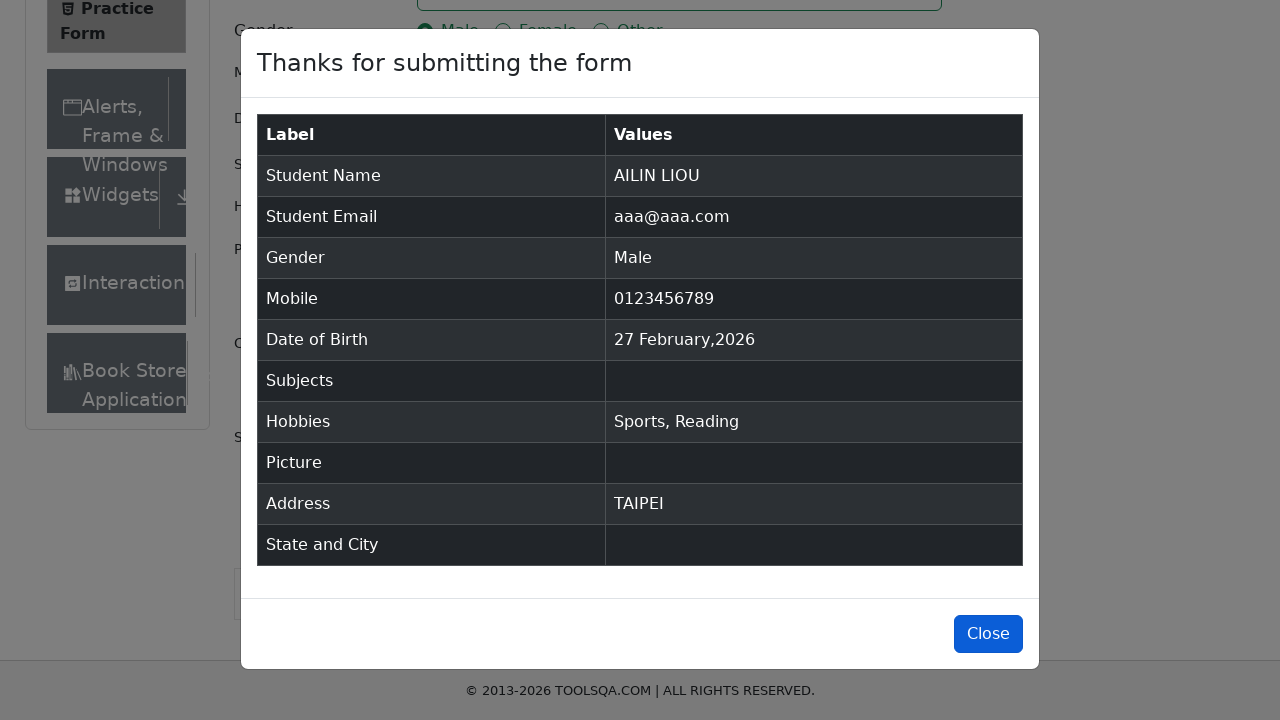